Tests that other controls (checkbox, label) are hidden when editing a todo item.

Starting URL: https://demo.playwright.dev/todomvc

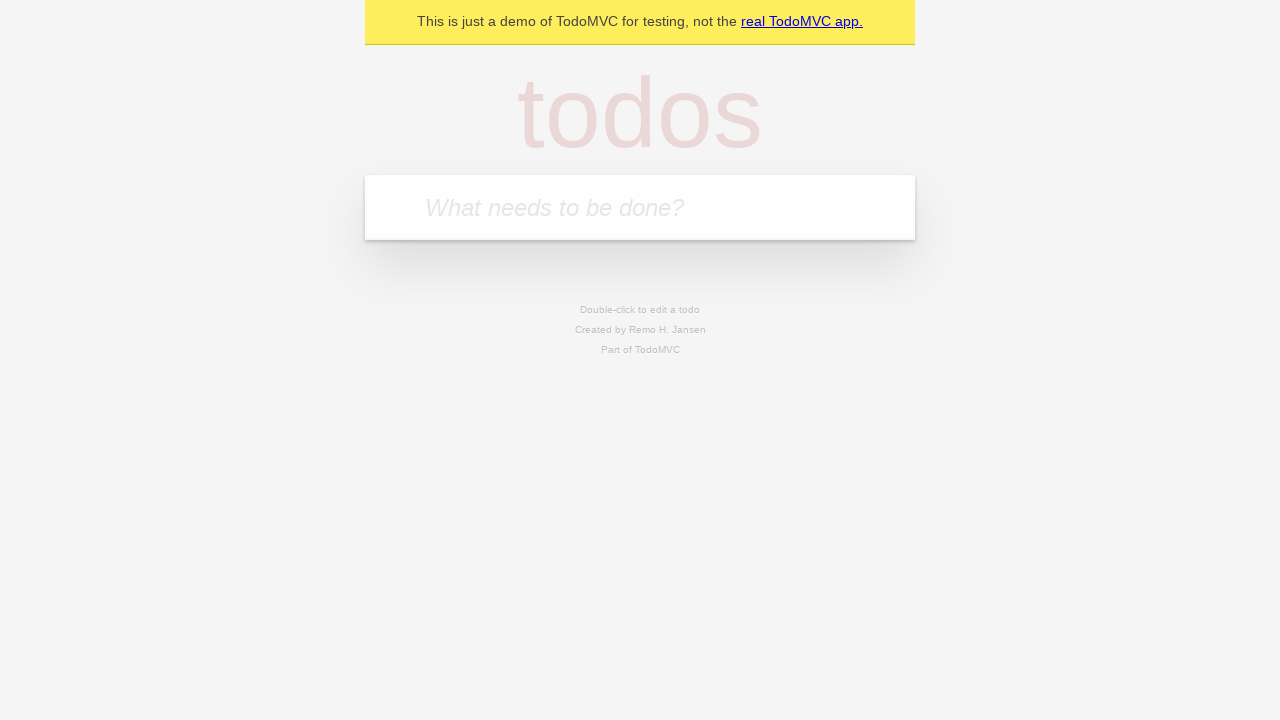

Filled todo input with 'buy some cheese' on internal:attr=[placeholder="What needs to be done?"i]
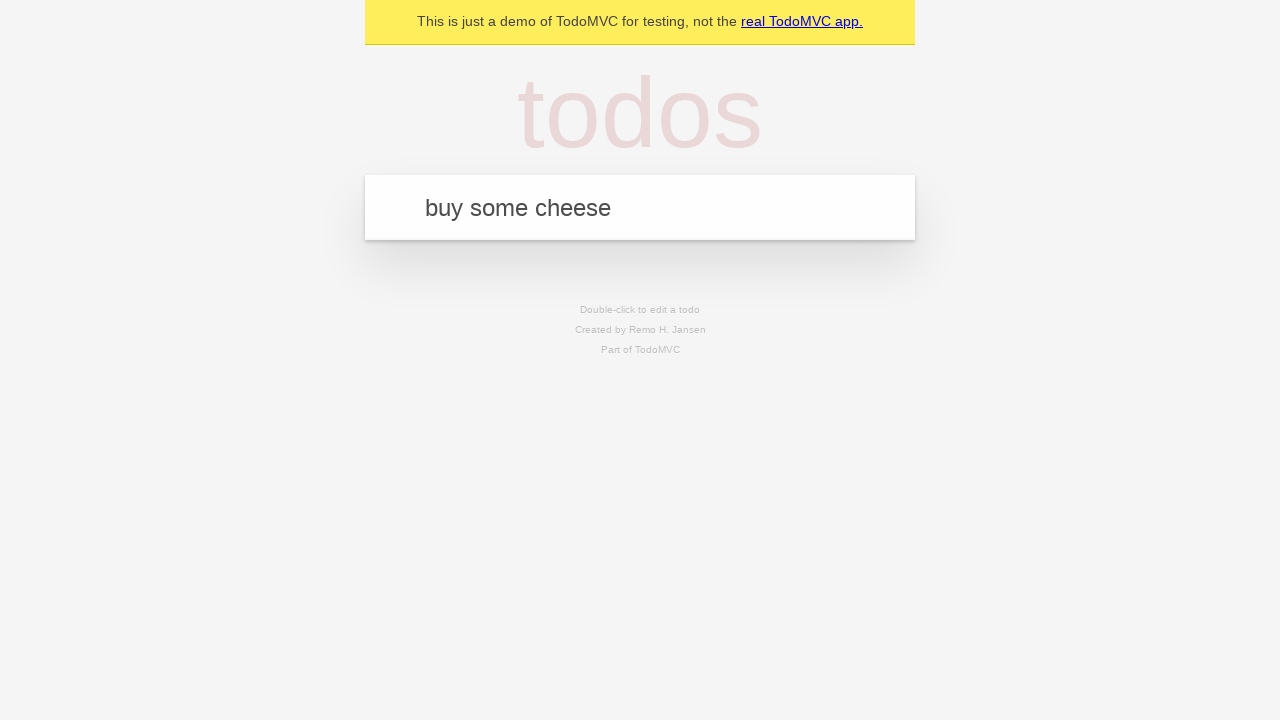

Pressed Enter to add first todo on internal:attr=[placeholder="What needs to be done?"i]
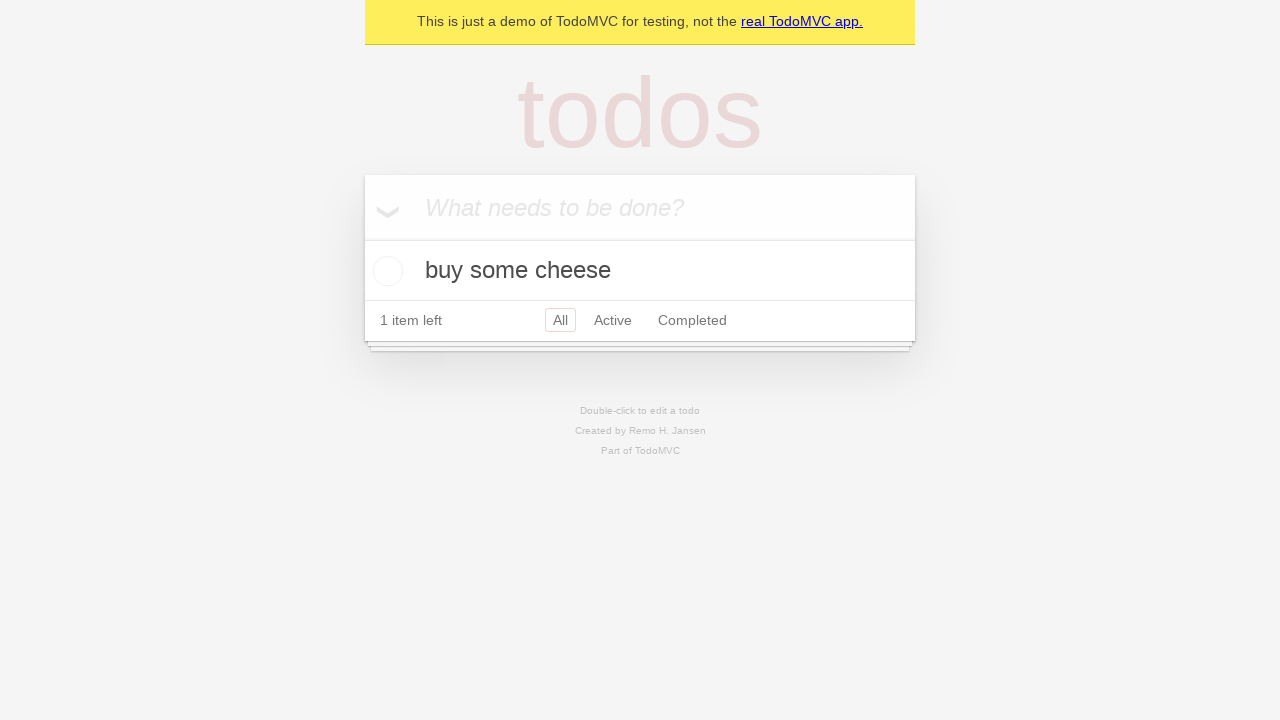

Filled todo input with 'feed the cat' on internal:attr=[placeholder="What needs to be done?"i]
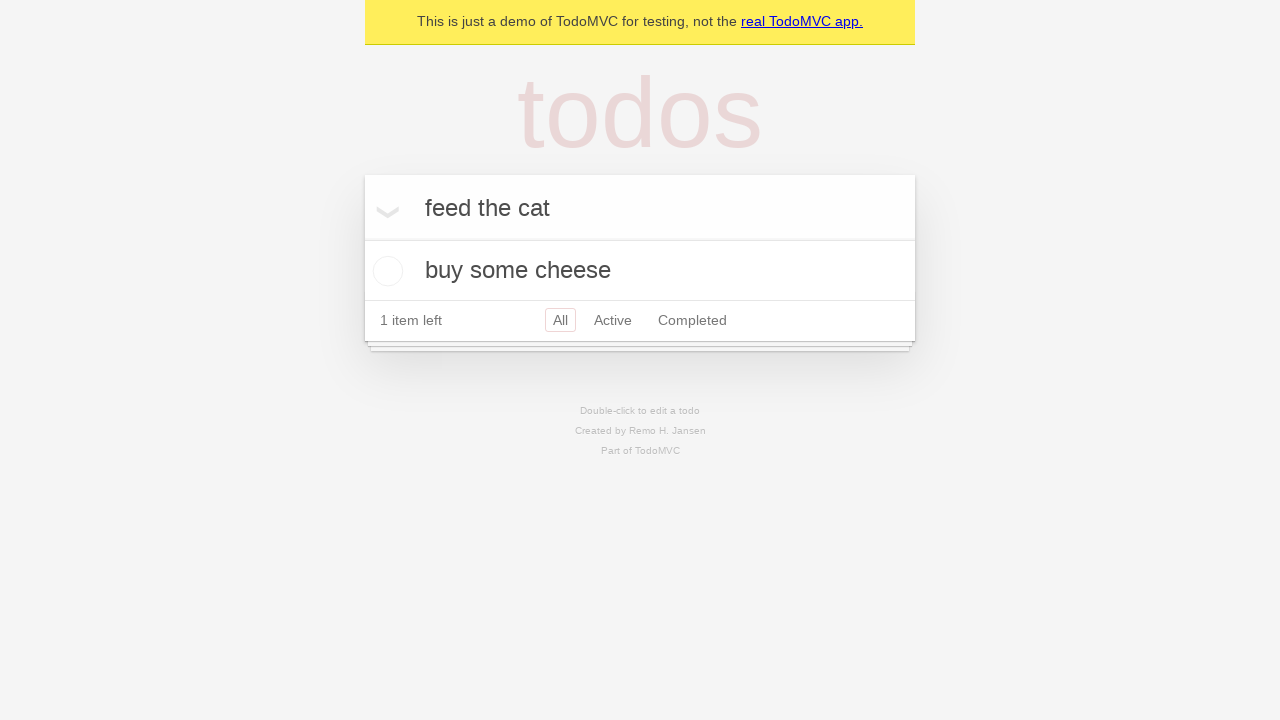

Pressed Enter to add second todo on internal:attr=[placeholder="What needs to be done?"i]
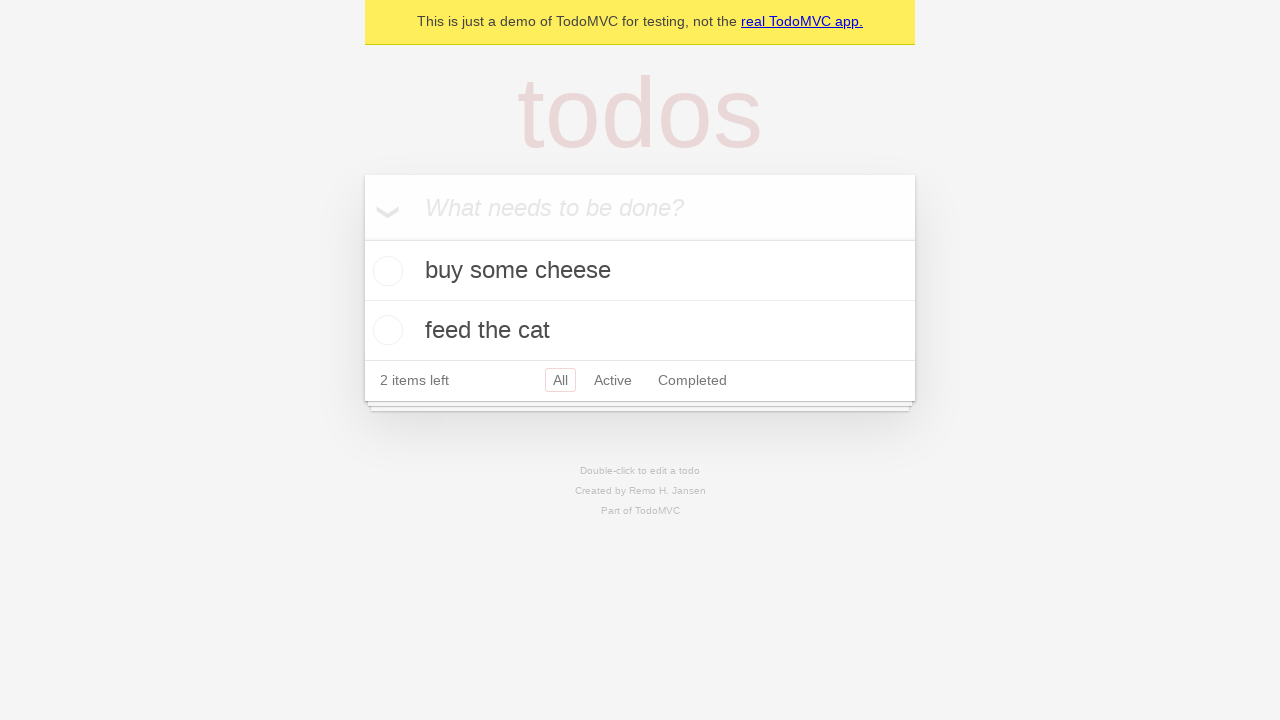

Filled todo input with 'book a doctors appointment' on internal:attr=[placeholder="What needs to be done?"i]
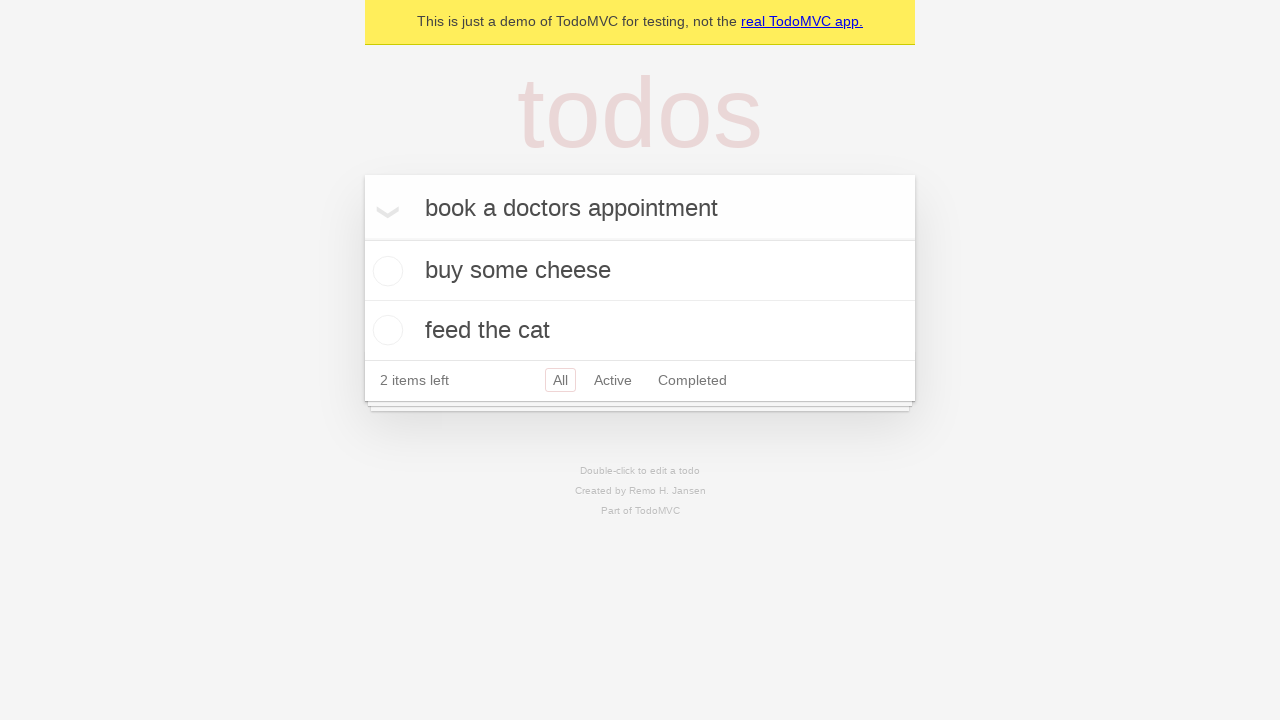

Pressed Enter to add third todo on internal:attr=[placeholder="What needs to be done?"i]
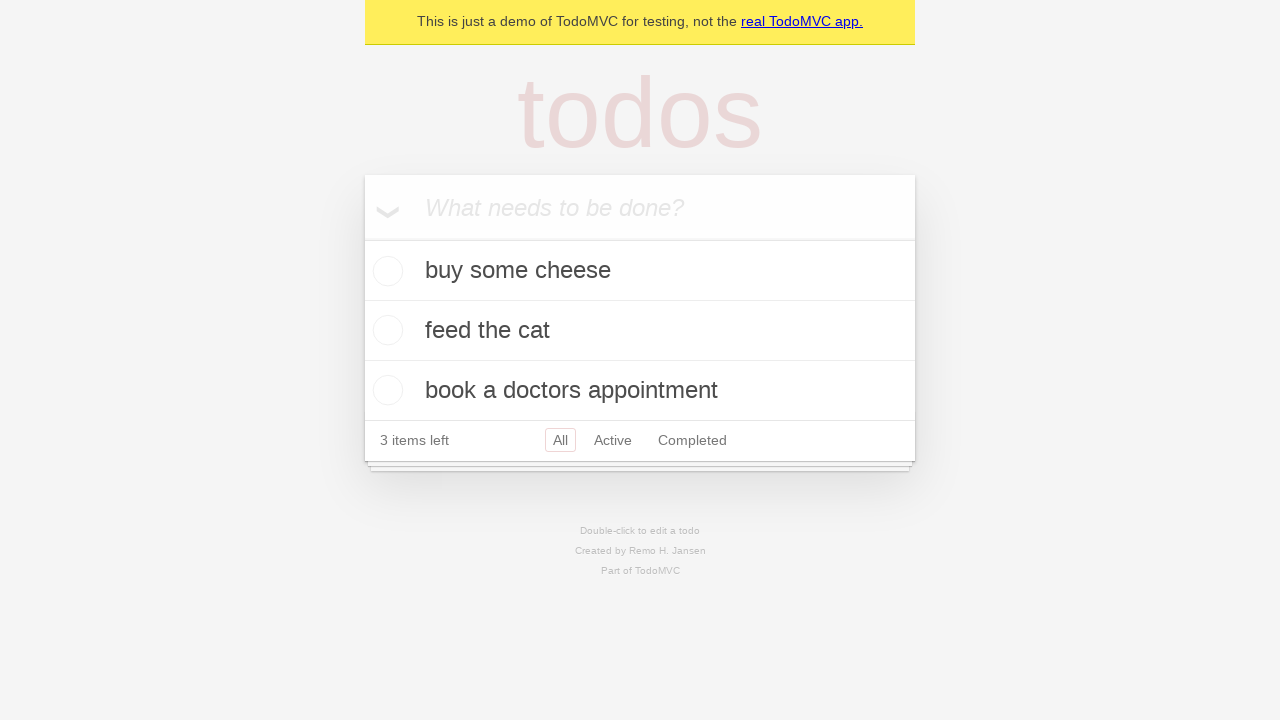

Double clicked second todo item to enter edit mode at (640, 331) on internal:testid=[data-testid="todo-item"s] >> nth=1
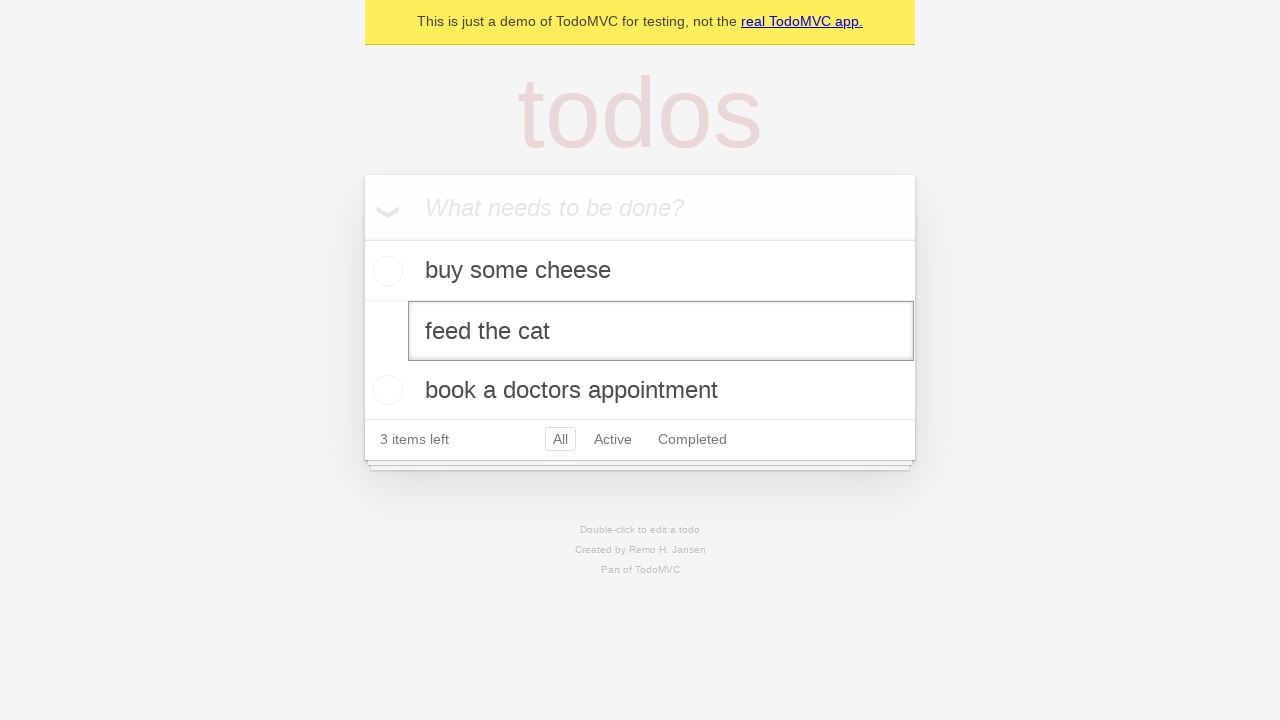

Edit textbox appeared - verified other controls are hidden when editing
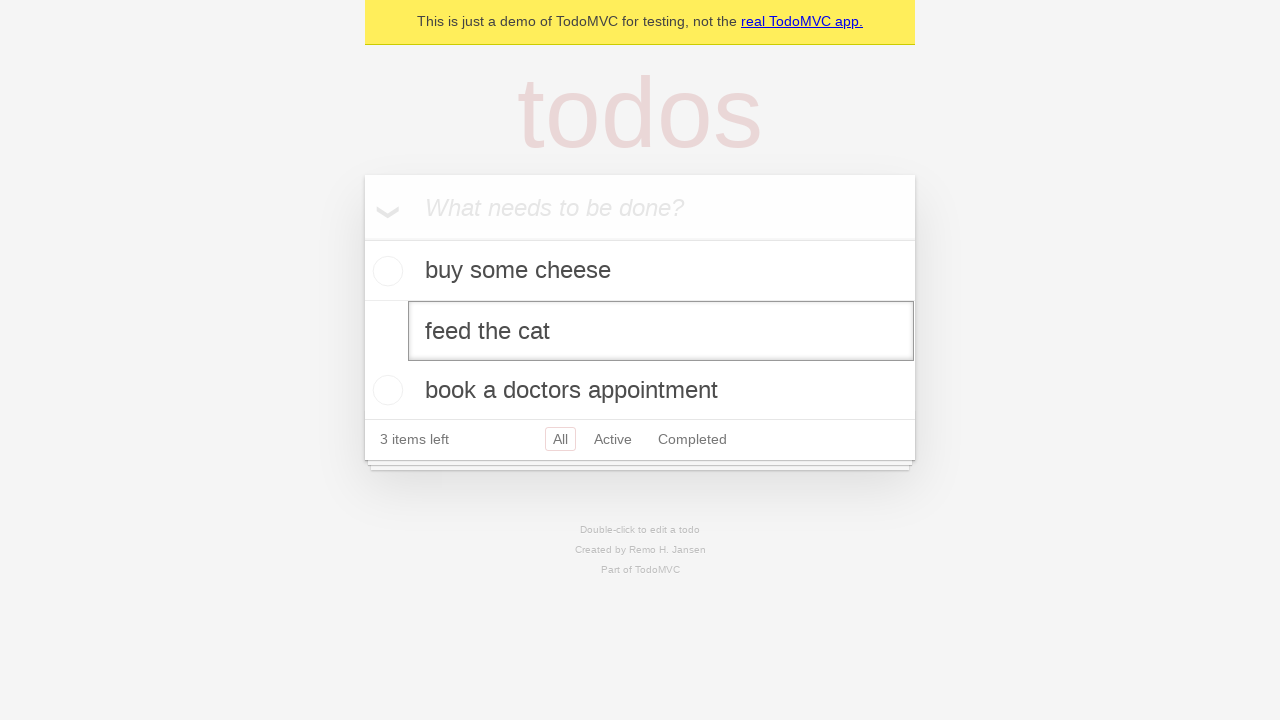

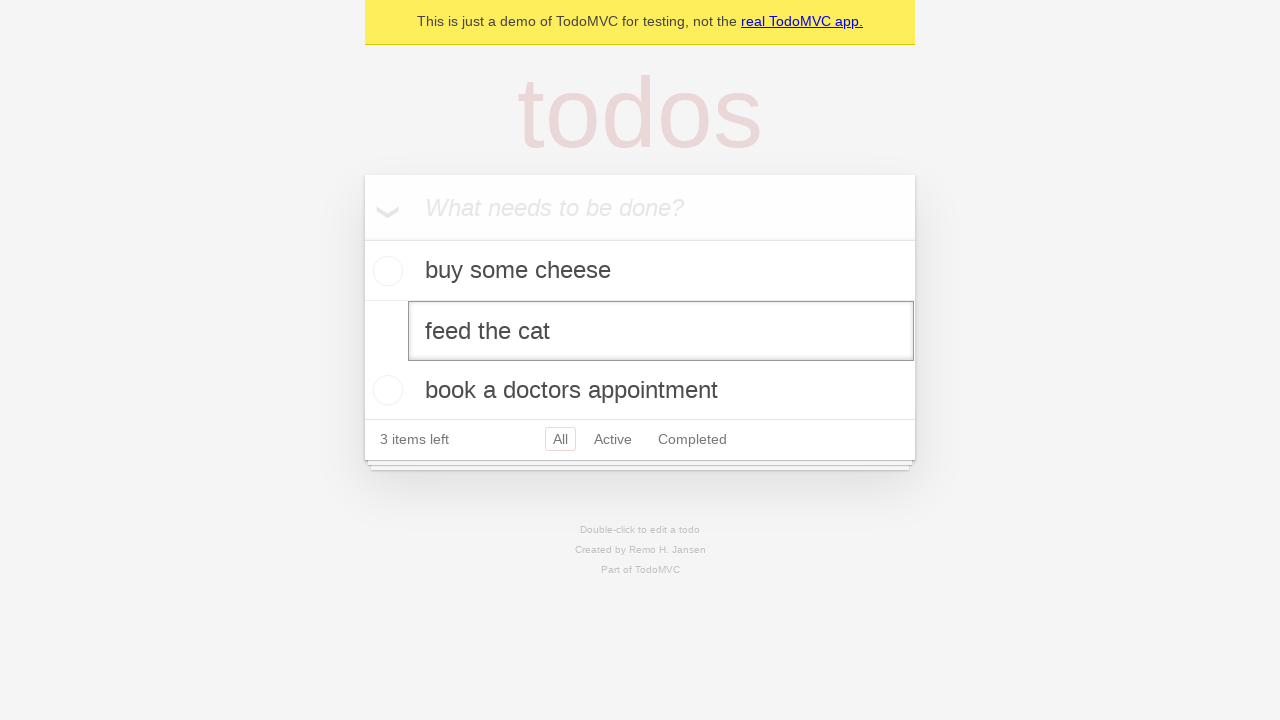